Tests drag and drop functionality by dragging a draggable element onto a droppable target and verifying the element's position changed.

Starting URL: https://demoqa.com/droppable

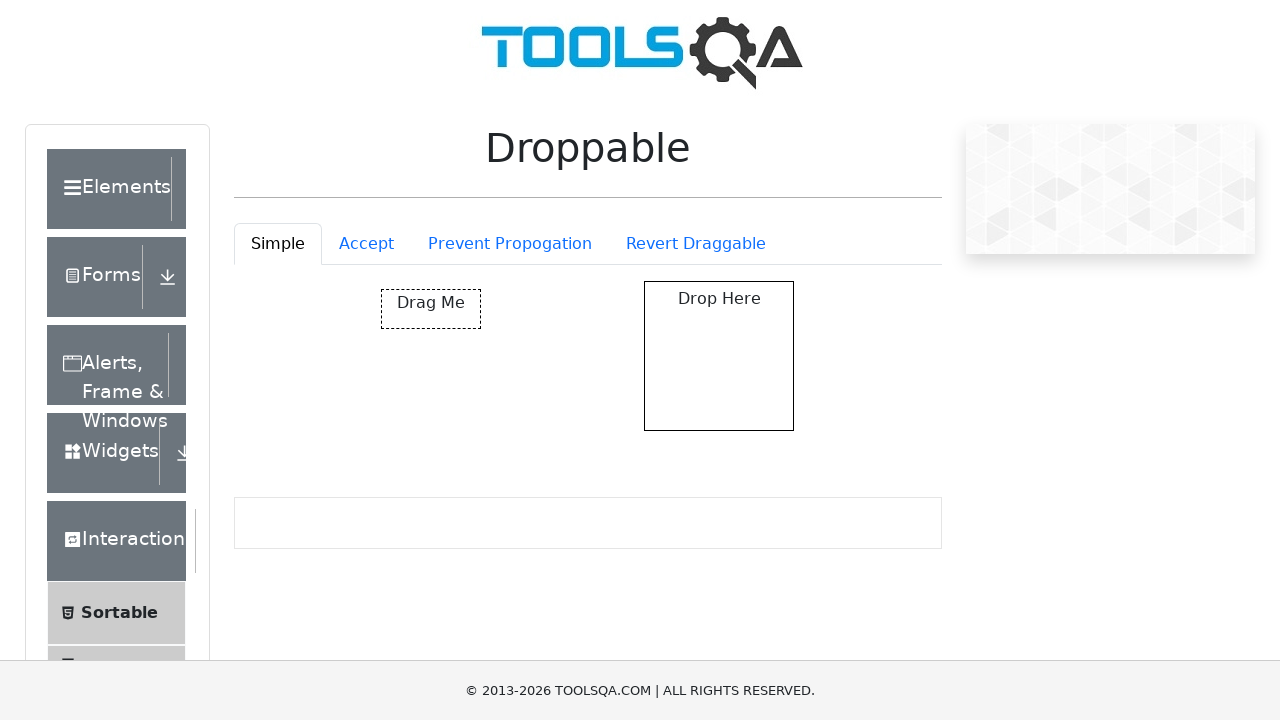

Located the draggable element
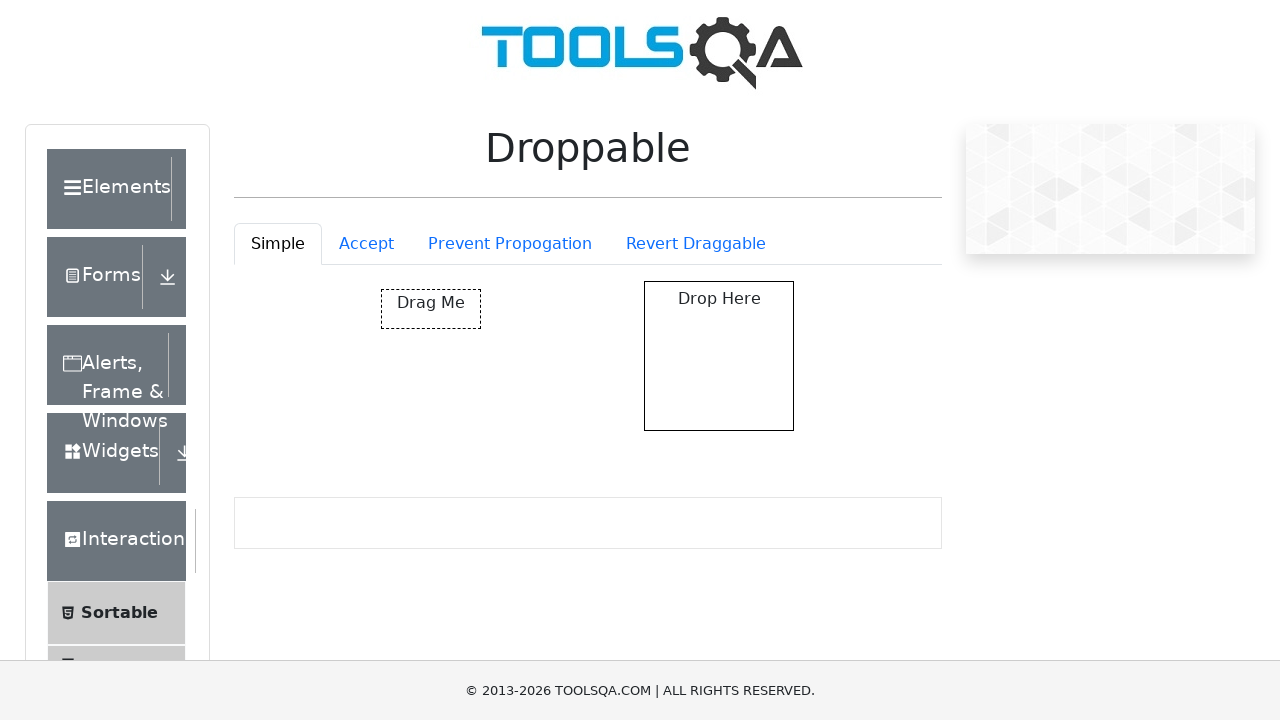

Located the droppable target element
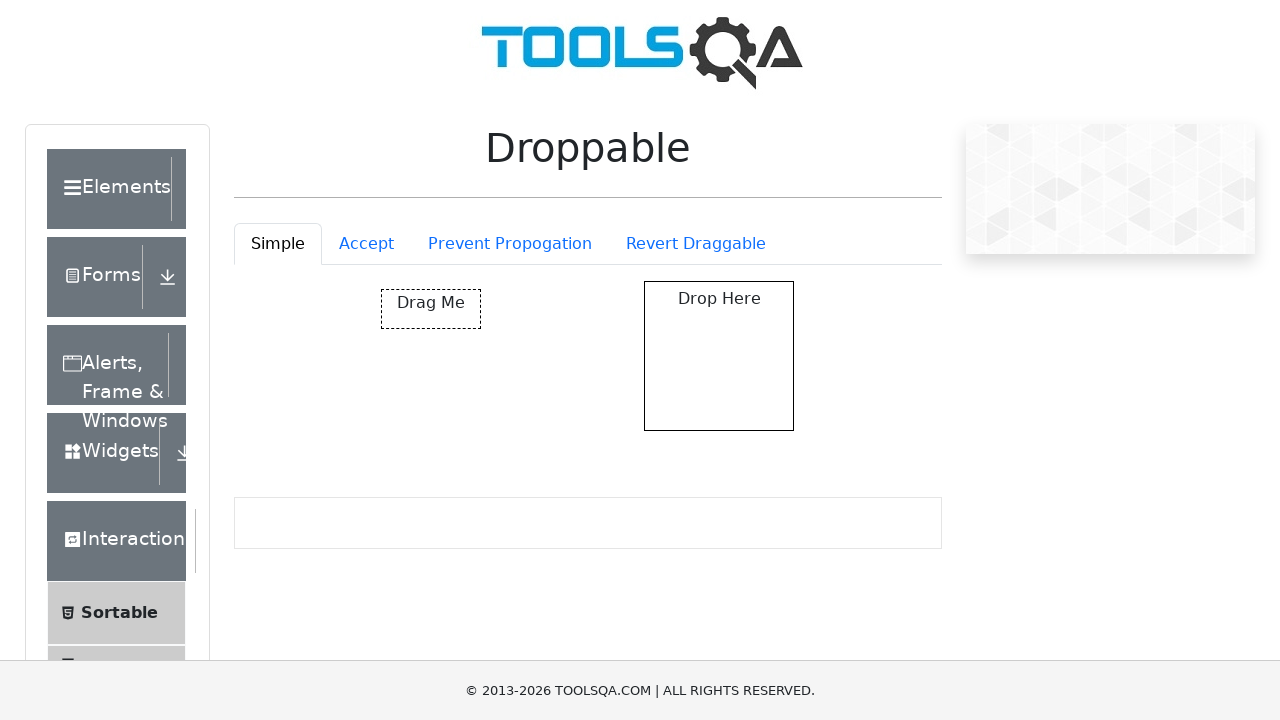

Captured draggable element position before drag
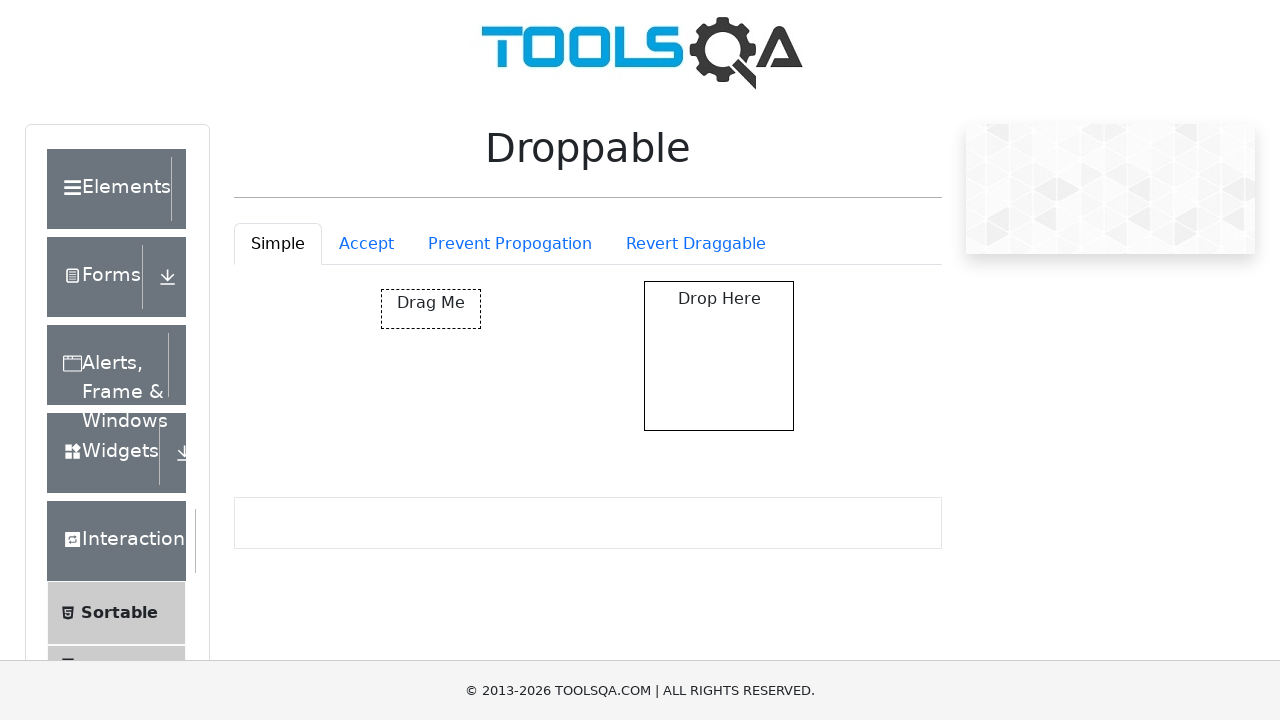

Dragged element onto droppable target at (719, 356)
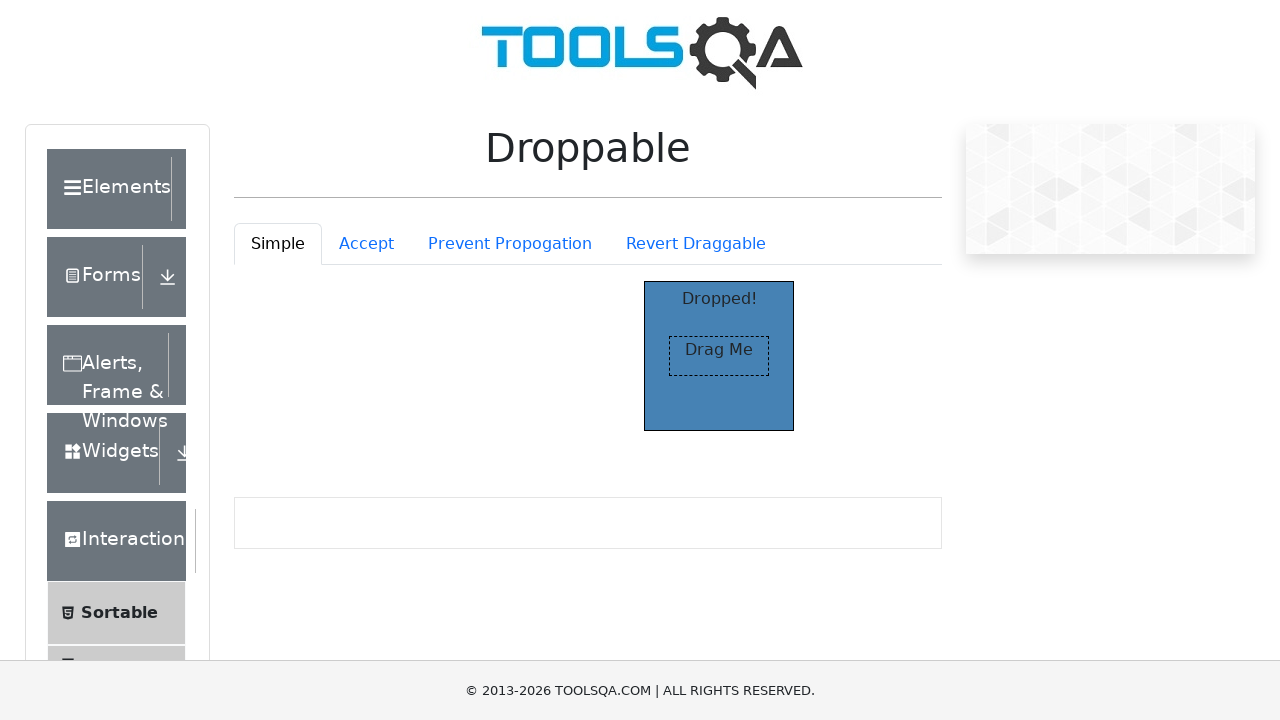

Captured draggable element position after drag
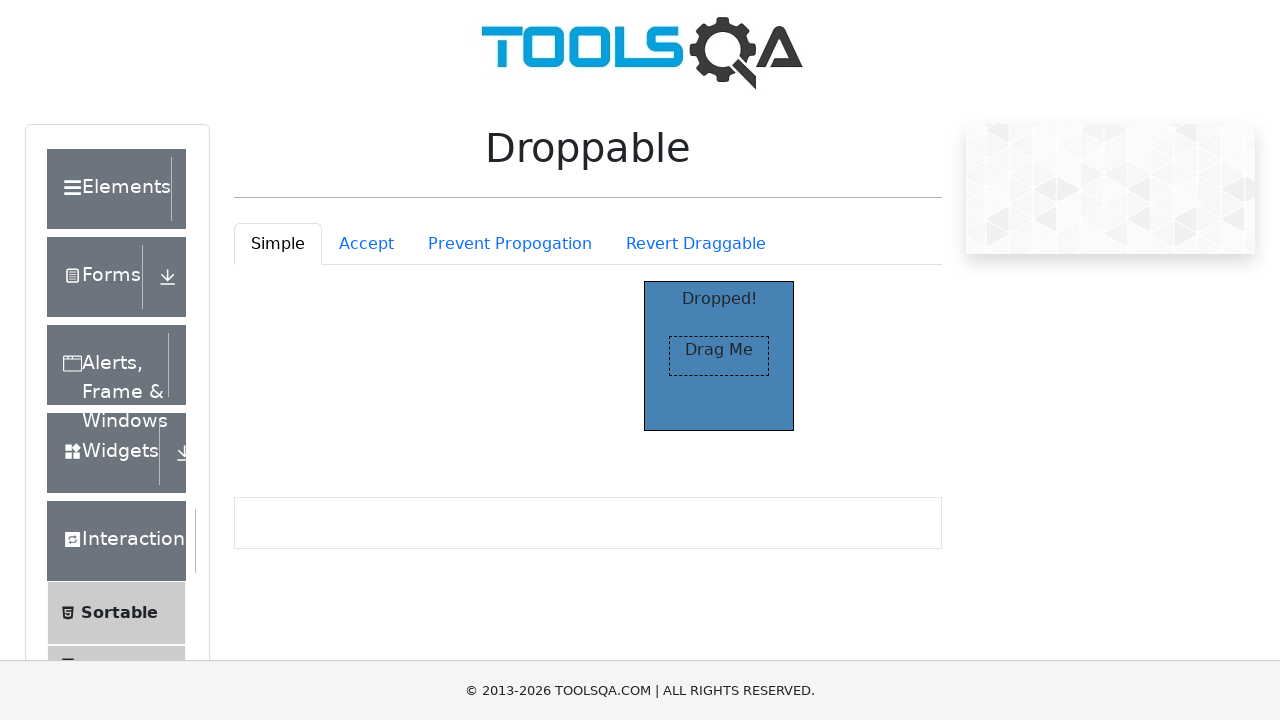

Verified element position changed after drag and drop
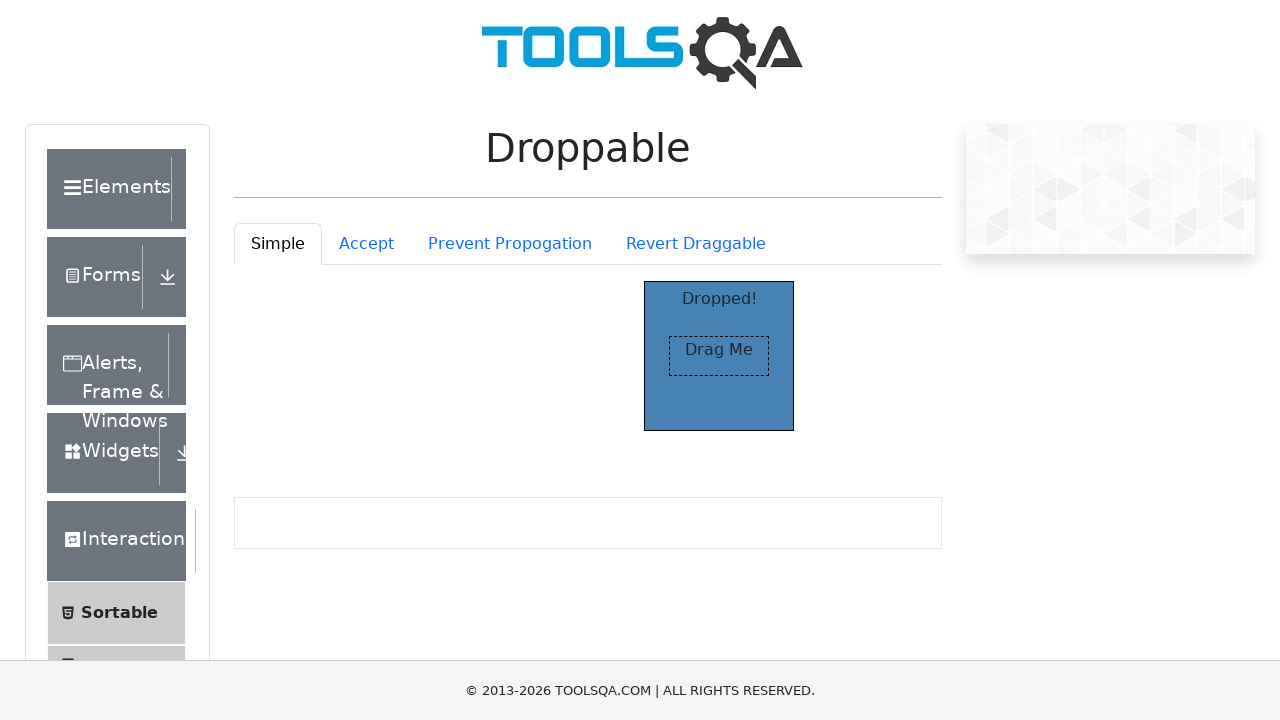

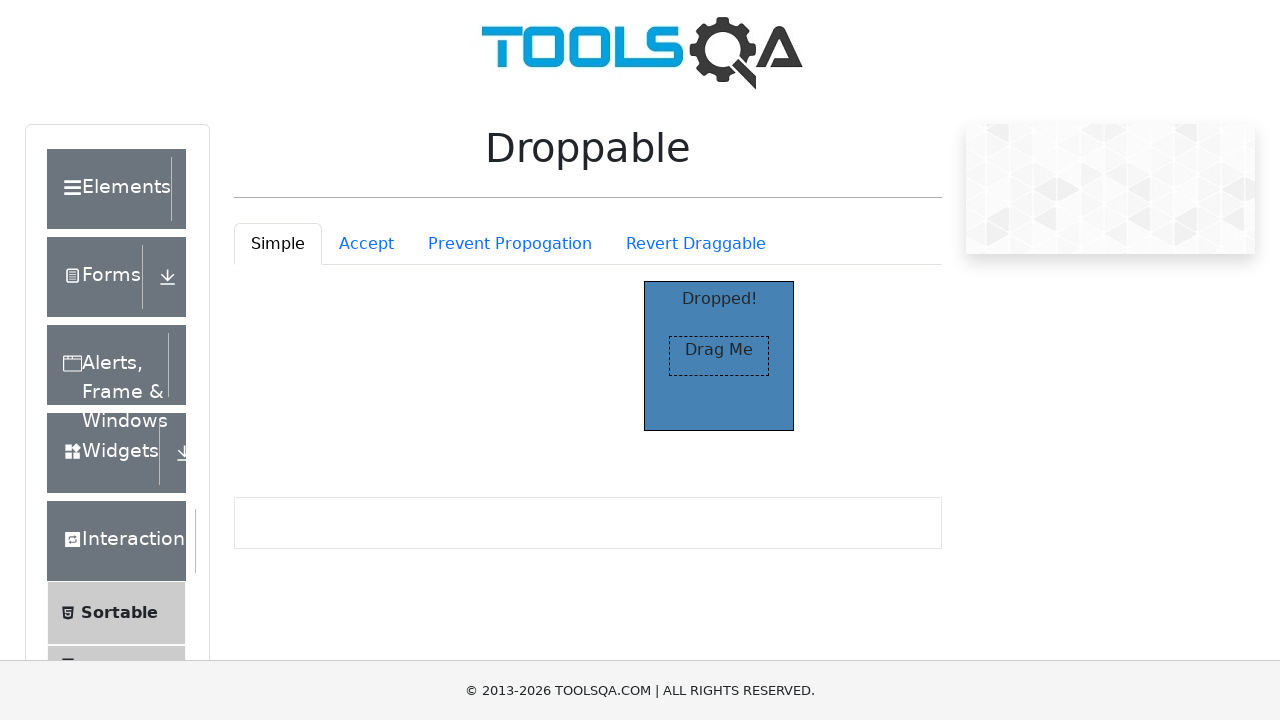